Tests email validation by entering an invalid email format and verifying error messages

Starting URL: https://alada.vn/tai-khoan/dang-ky.html

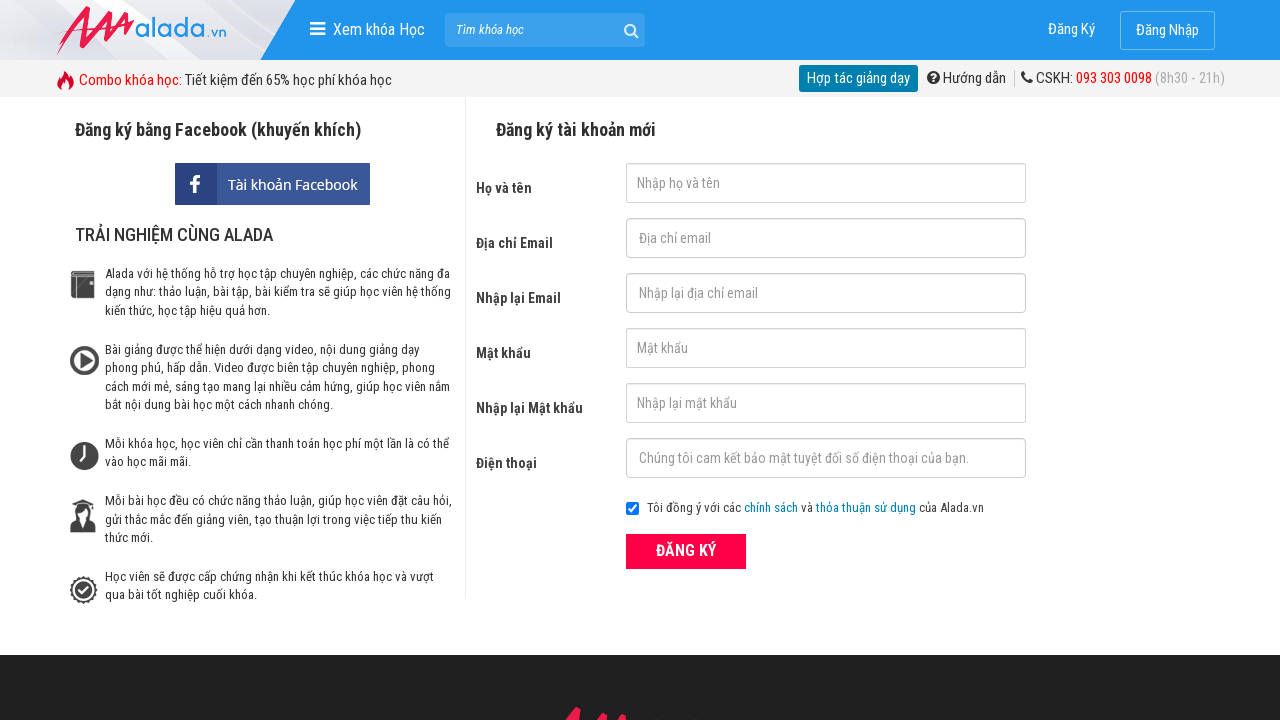

Filled first name field with 'nguyen' on input#txtFirstname
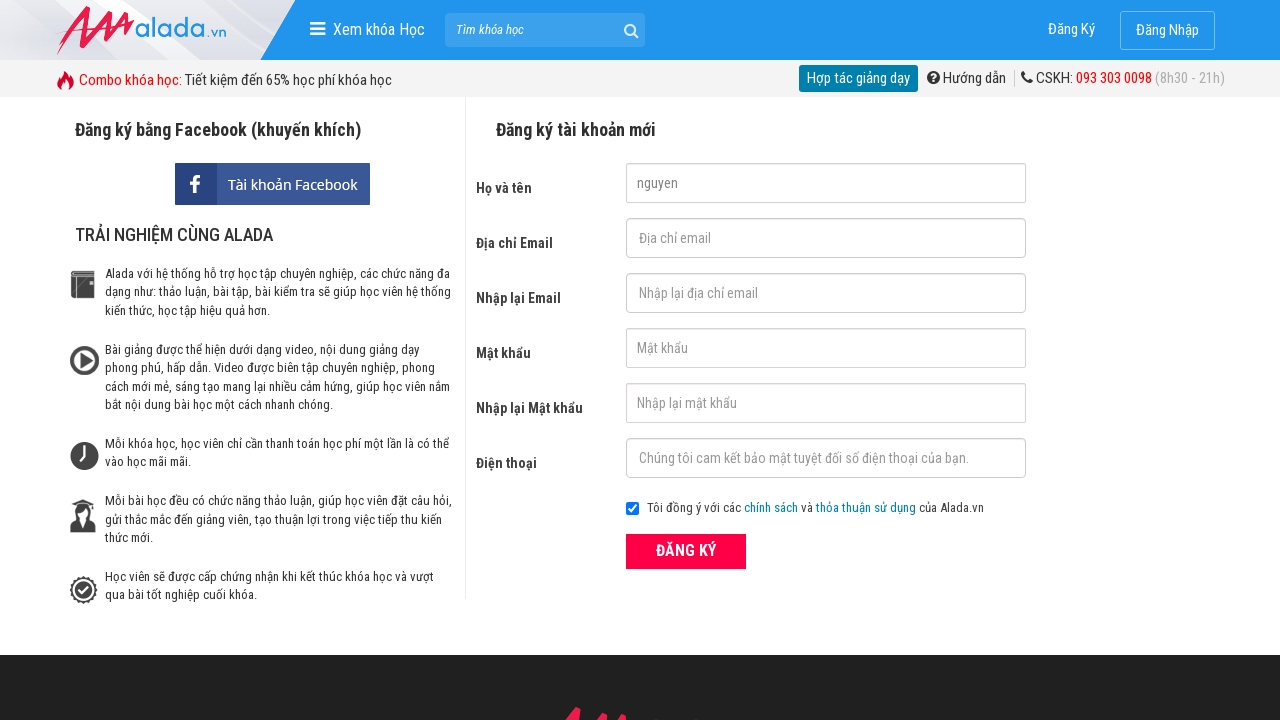

Filled email field with invalid format '123@345@123' on input#txtEmail
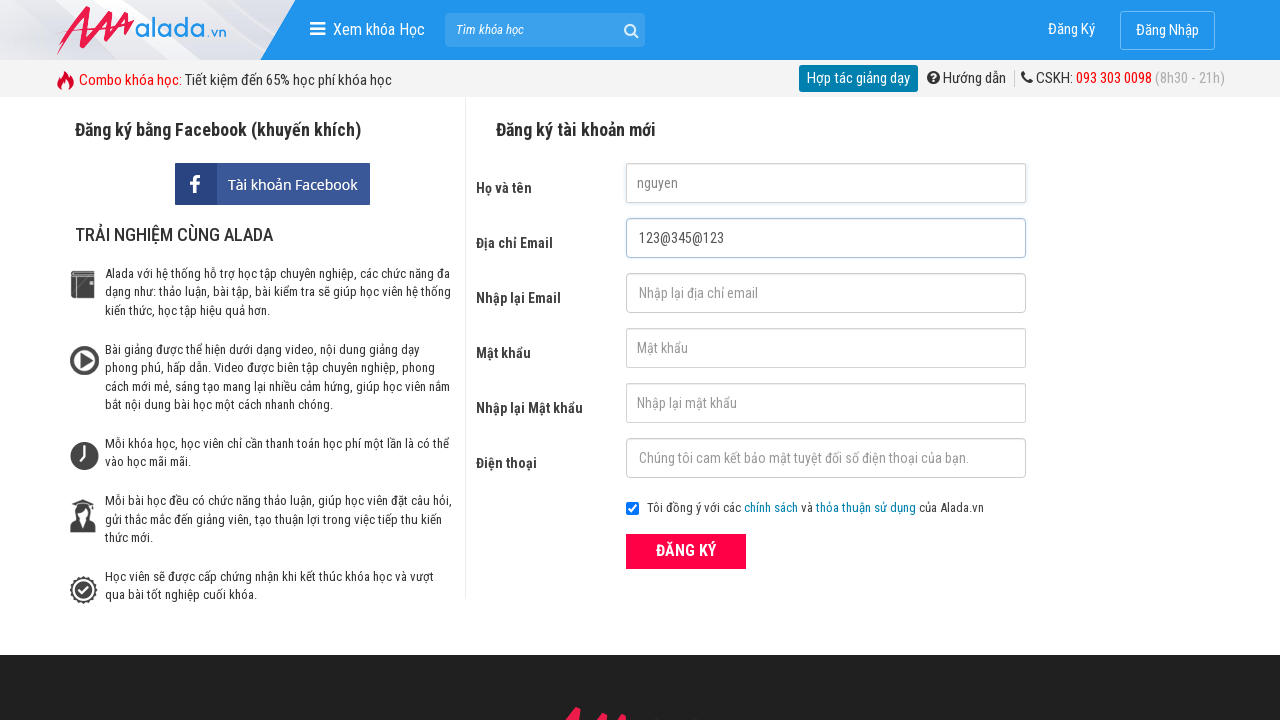

Filled confirm email field with invalid format '123@345@123' on input#txtCEmail
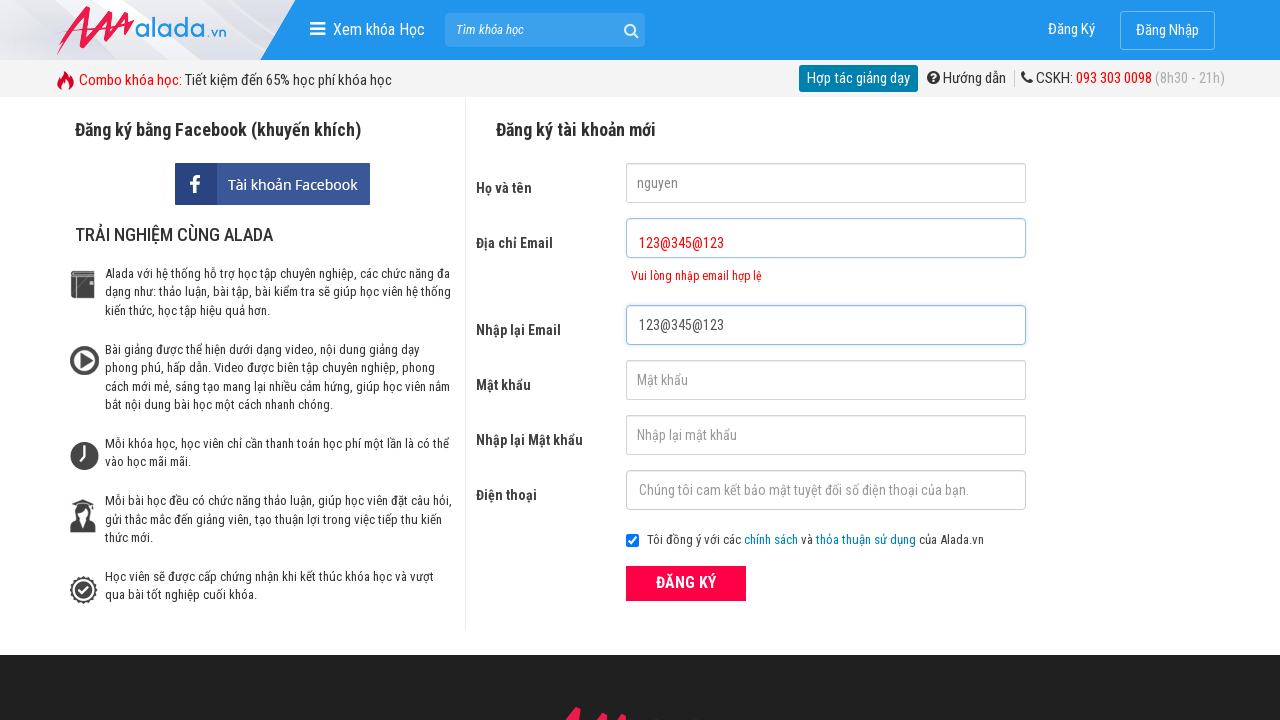

Filled password field with 'hoa123' on input#txtPassword
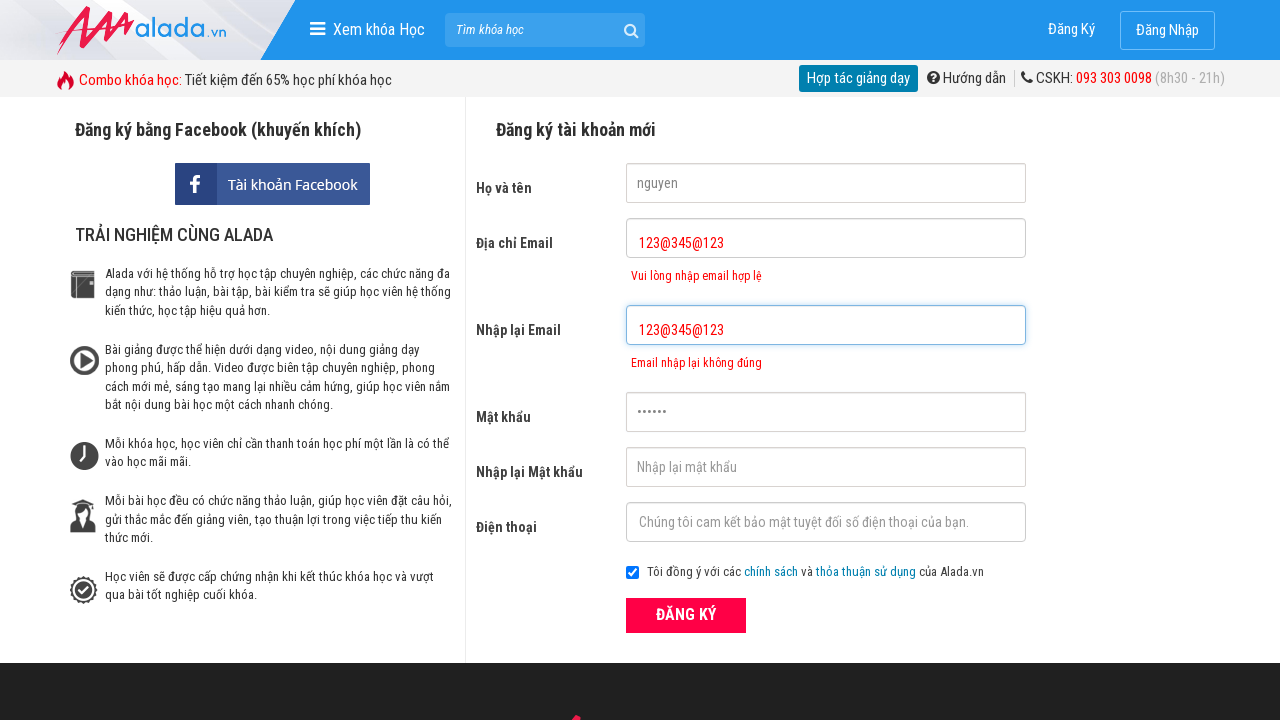

Filled confirm password field with 'hoa123' on input#txtCPassword
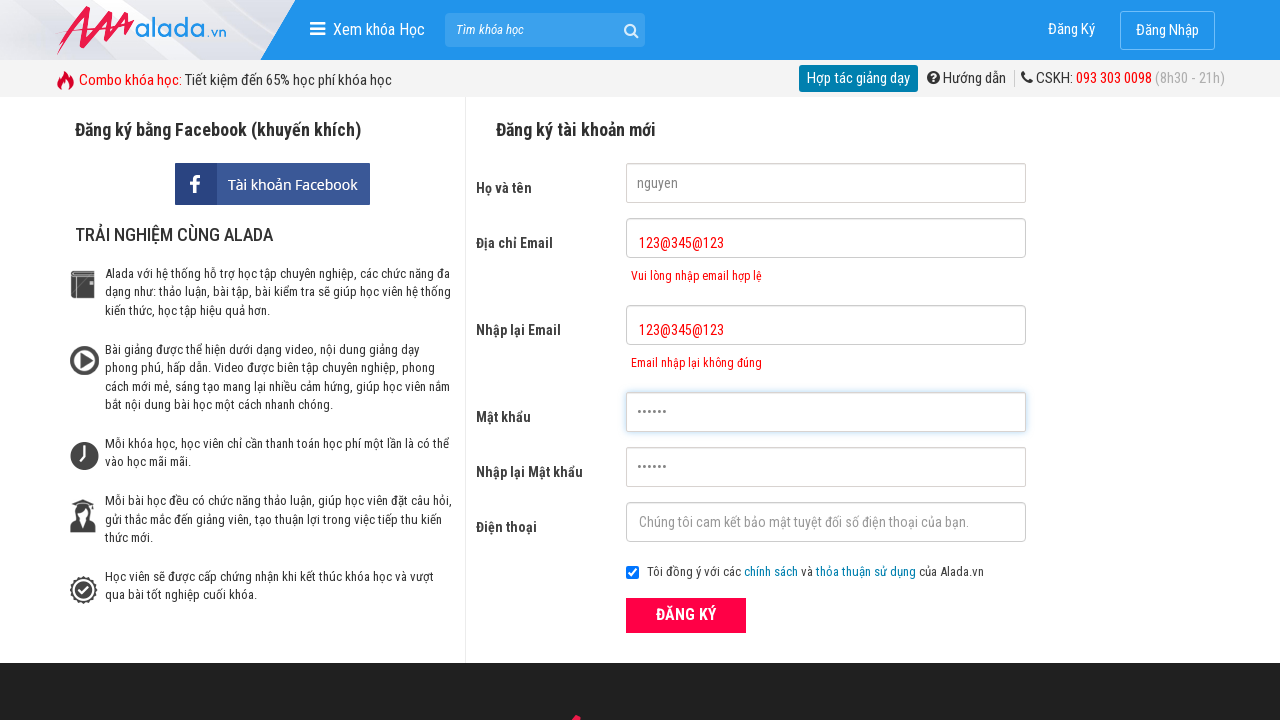

Filled phone field with '0961234578' on input#txtPhone
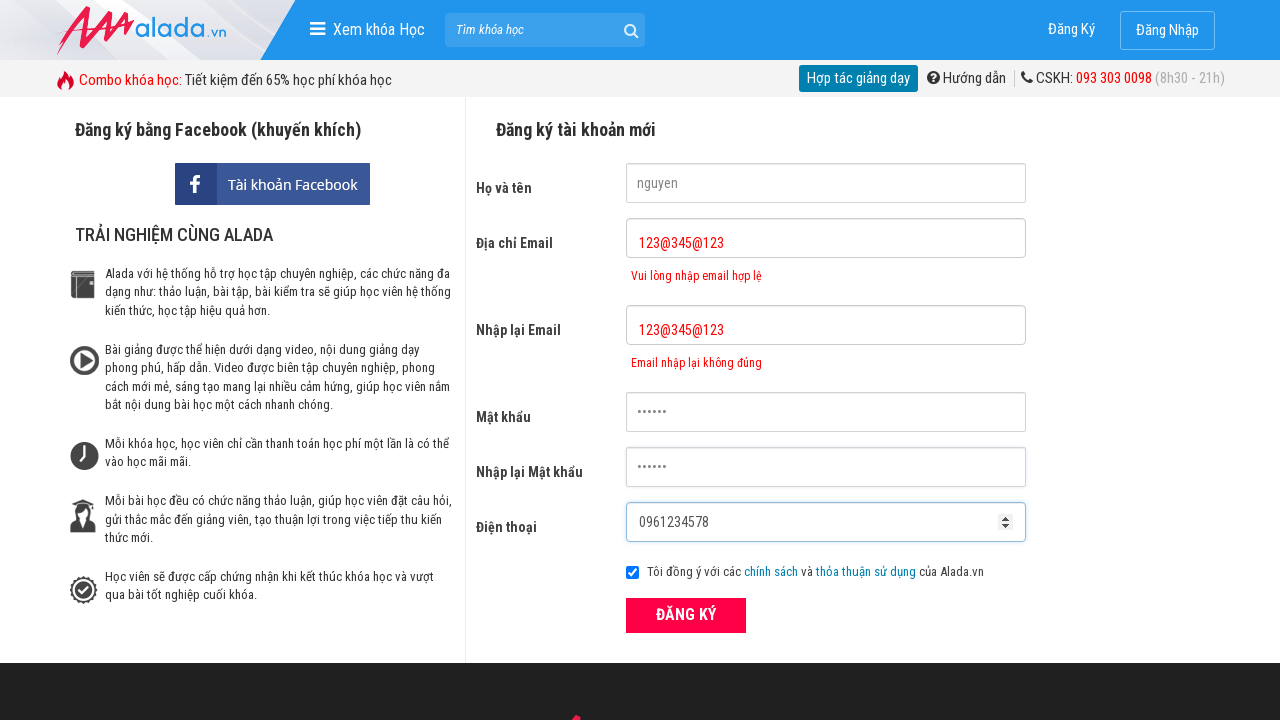

Email validation error message appeared
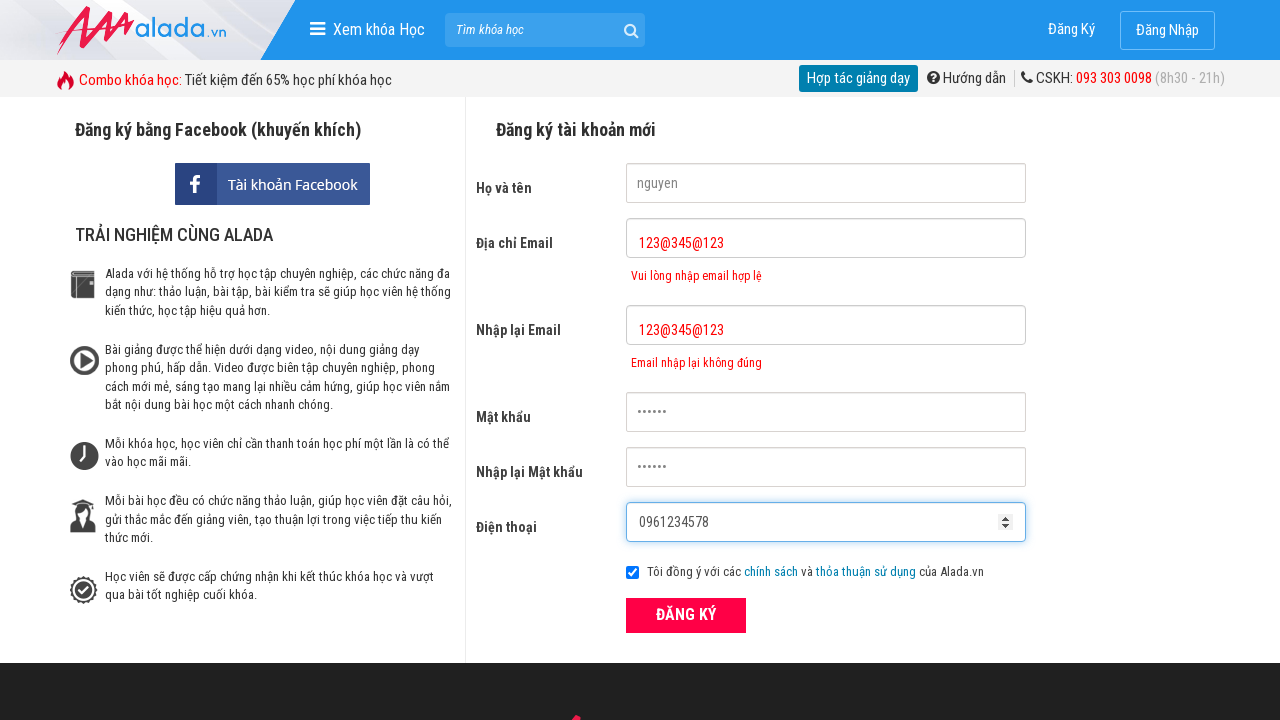

Confirm email validation error message appeared
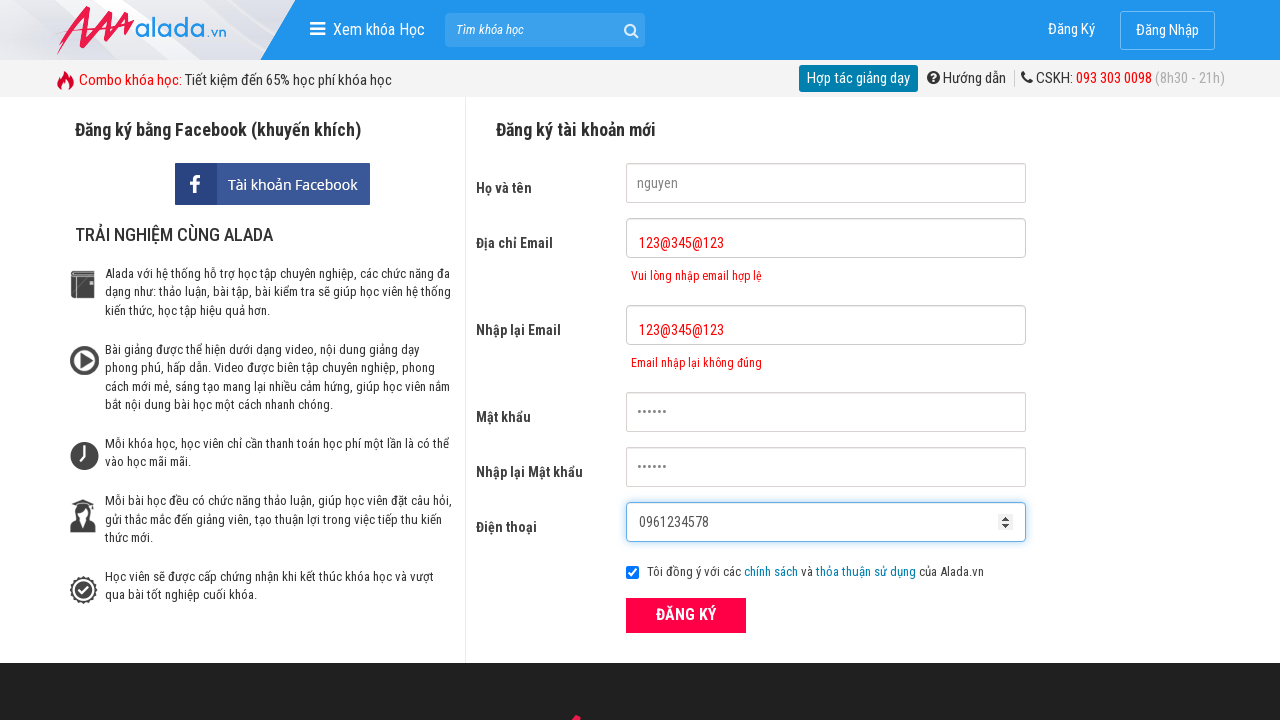

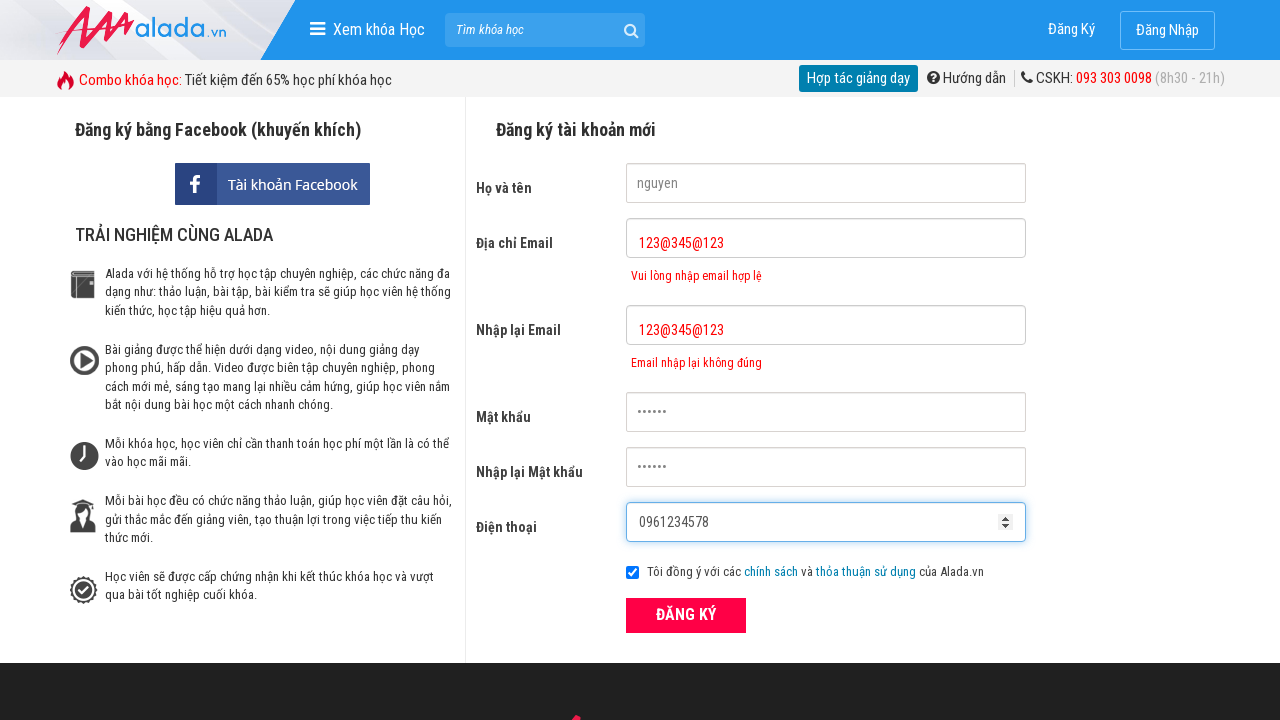